Tests drag and drop functionality on jQuery UI demo page by dragging an element onto a droppable target and verifying the drop was successful

Starting URL: https://jqueryui.com/droppable/

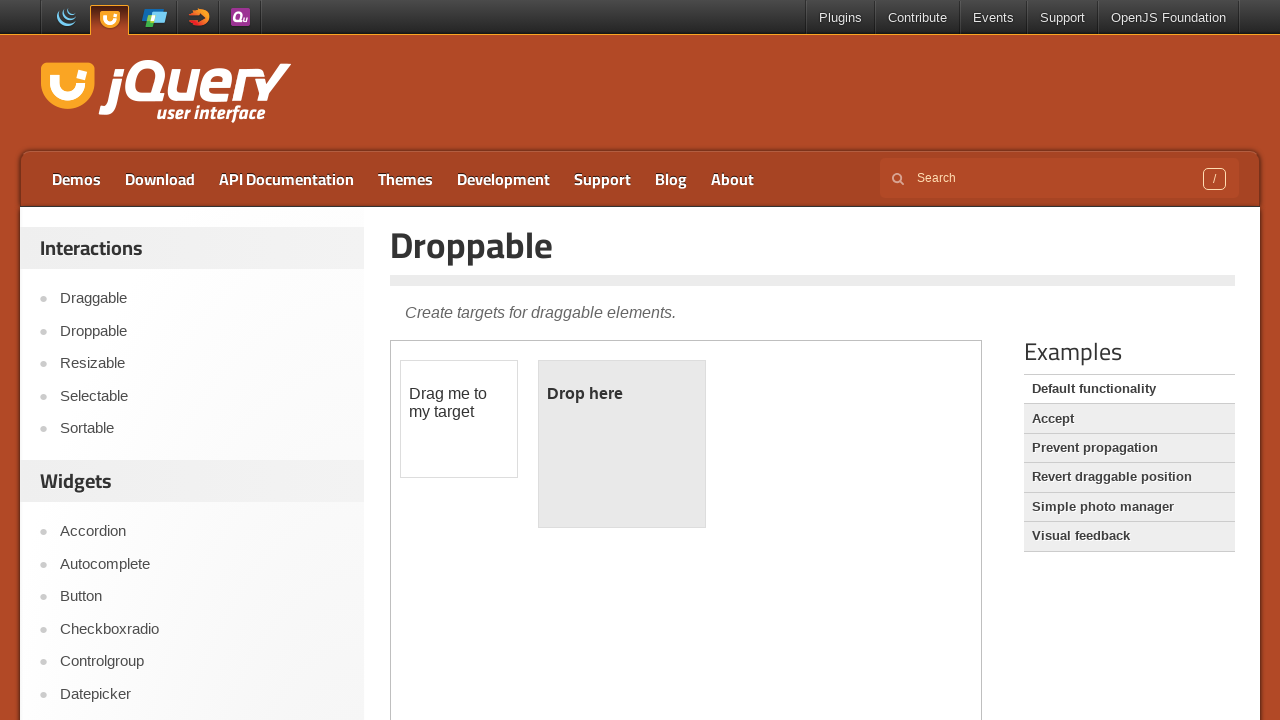

Located the demo iframe
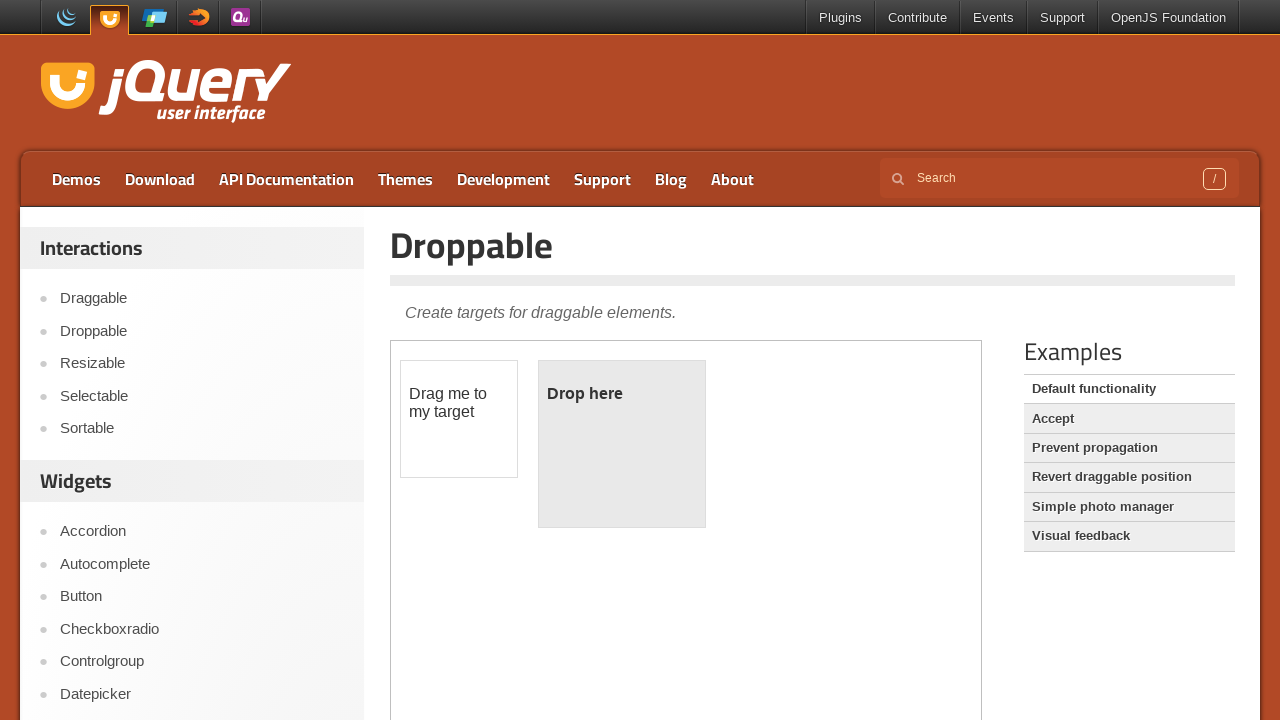

Located the draggable element
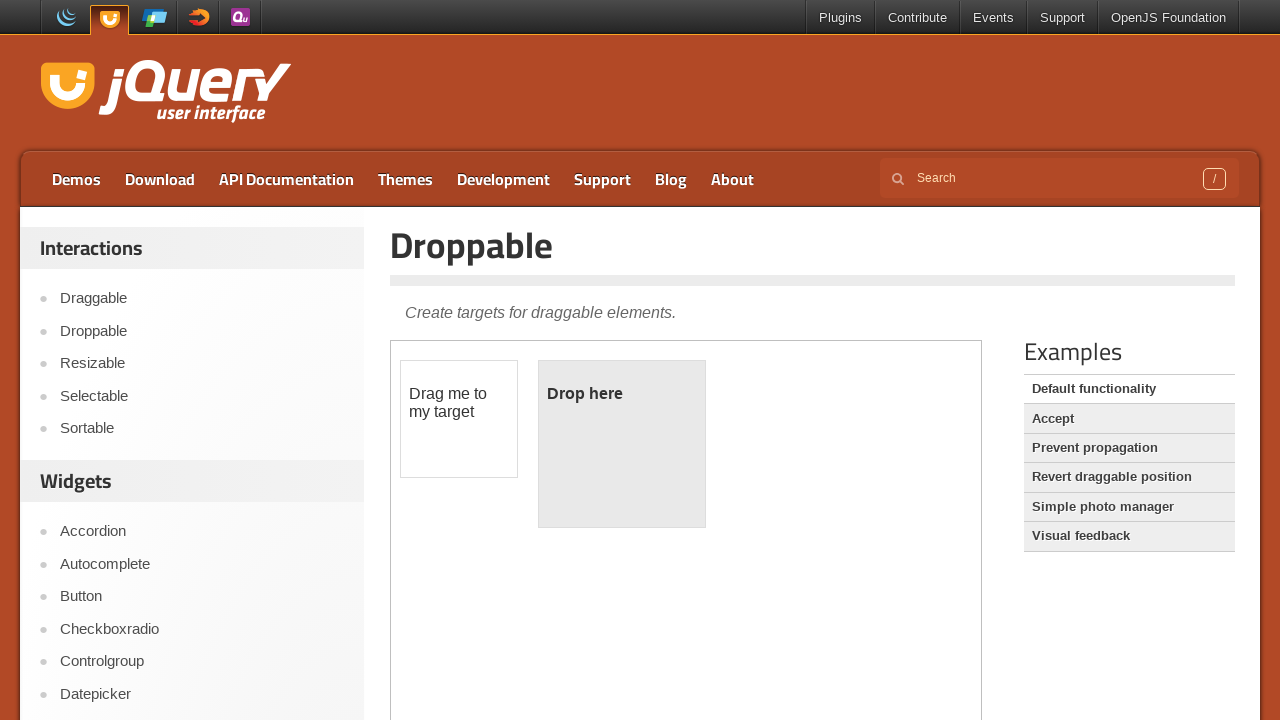

Located the droppable target element
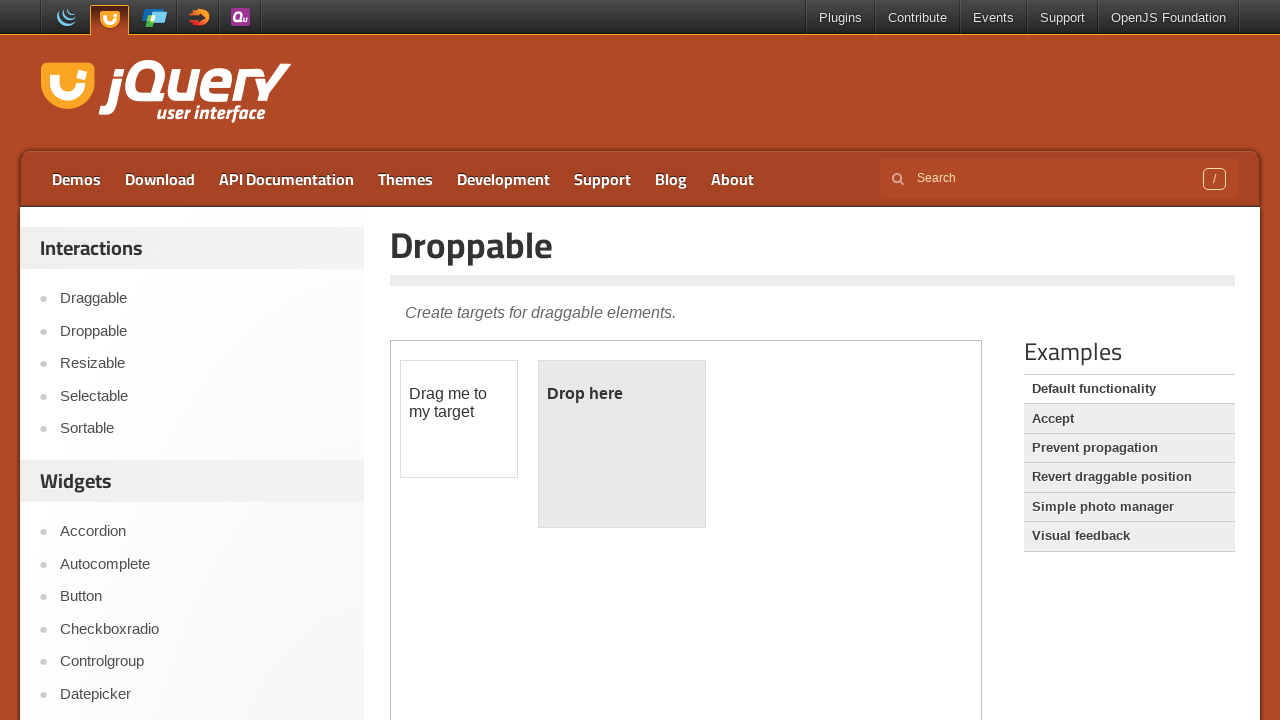

Dragged draggable element onto droppable target at (622, 444)
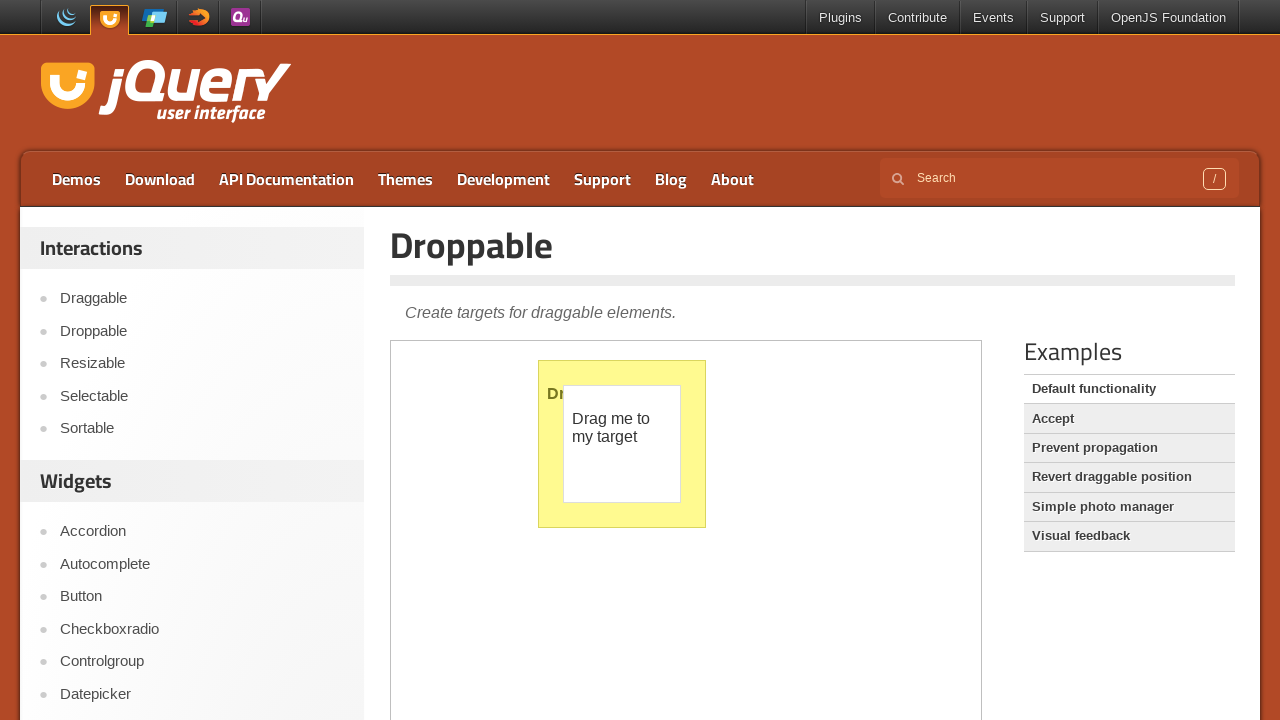

Verified droppable target is visible after drop
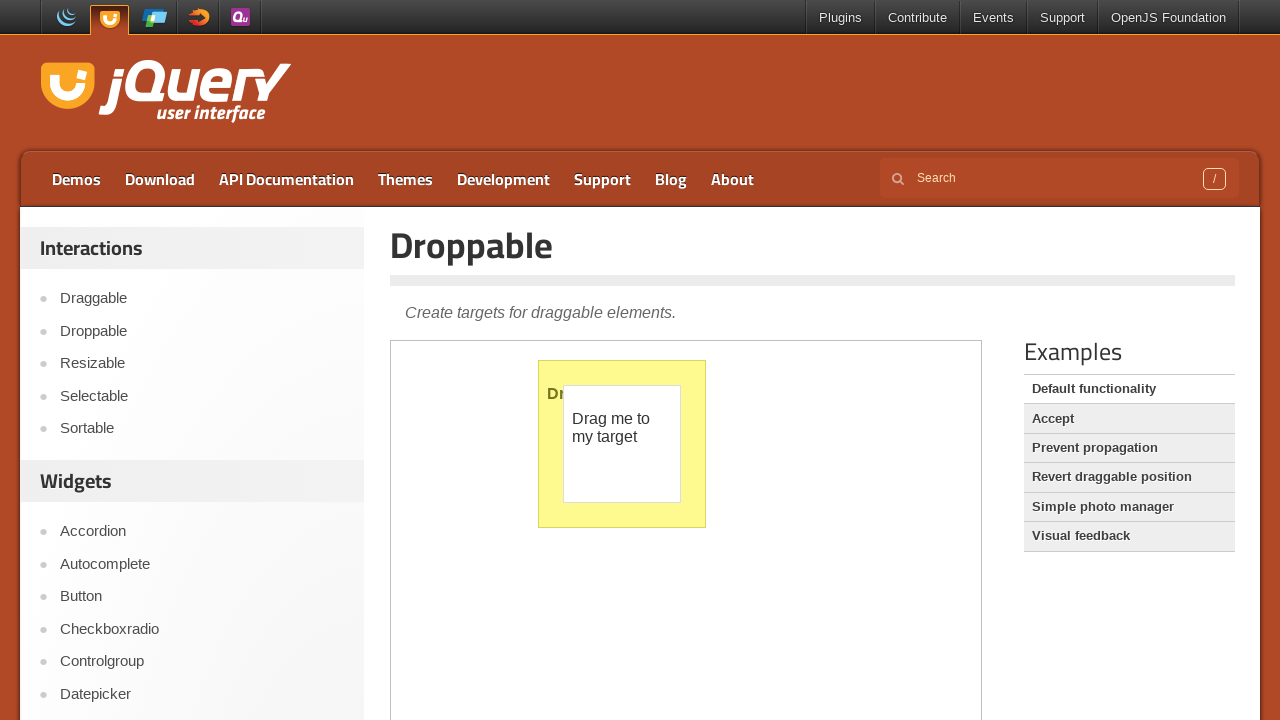

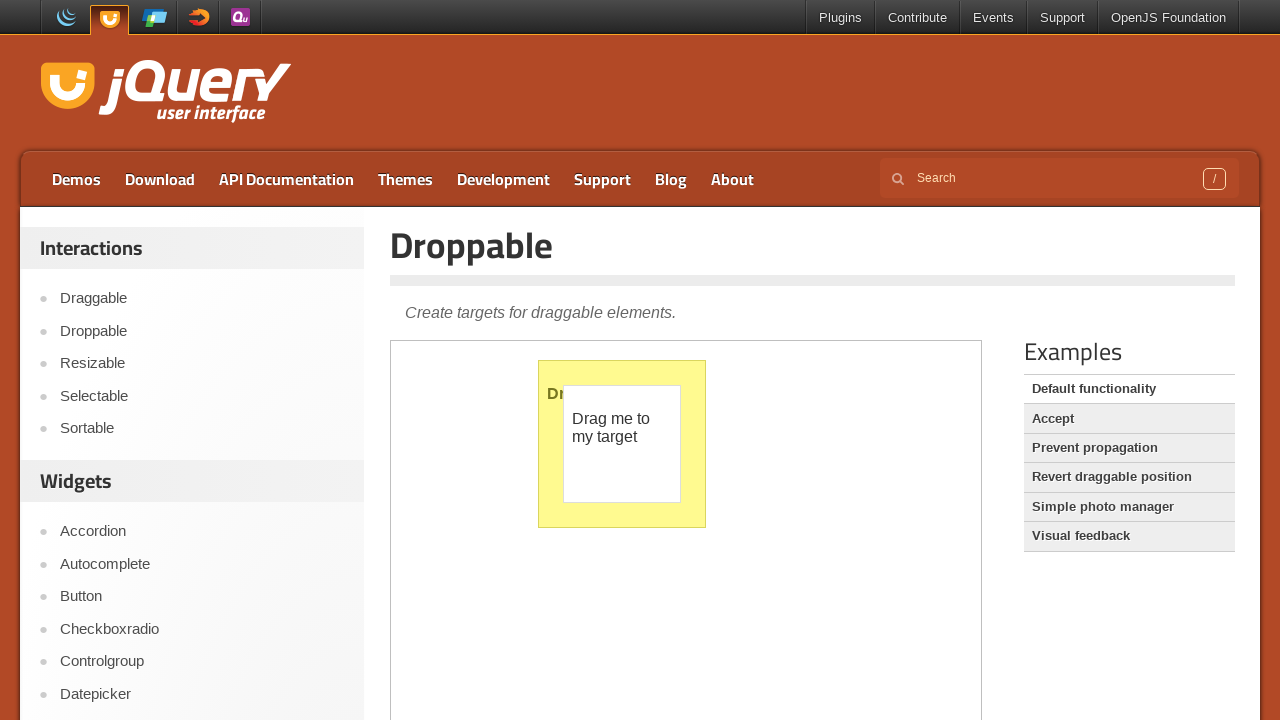